Tests JavaScript execution by navigating to a practice page and scrolling down the page using JavaScript

Starting URL: https://selectorshub.com/xpath-practice-page/

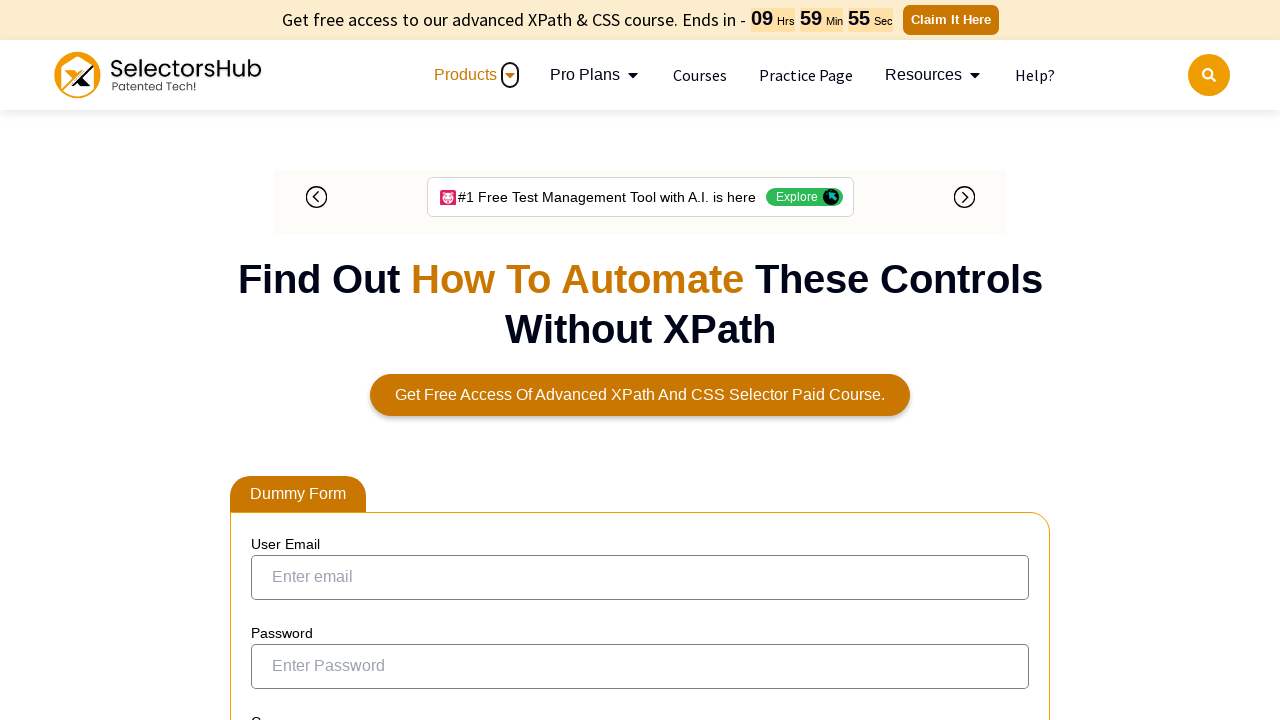

Scrolled down the page by 500 pixels using JavaScript
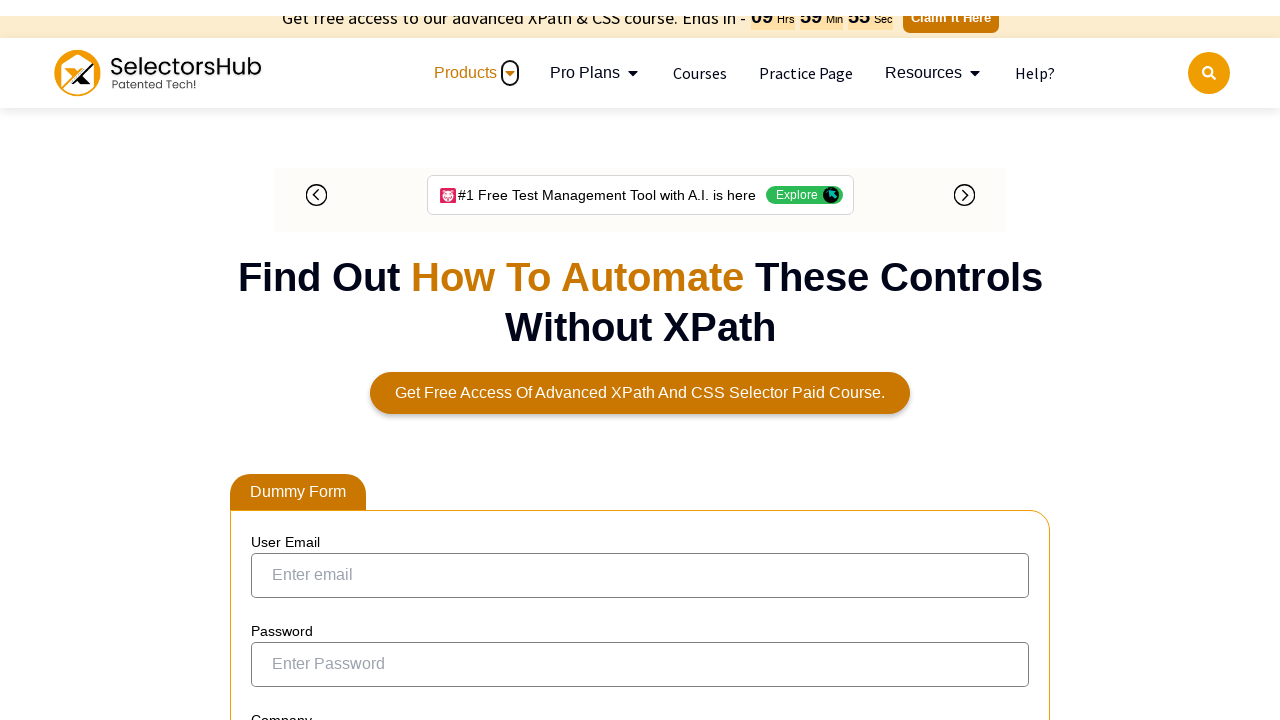

Retrieved page URL using JavaScript
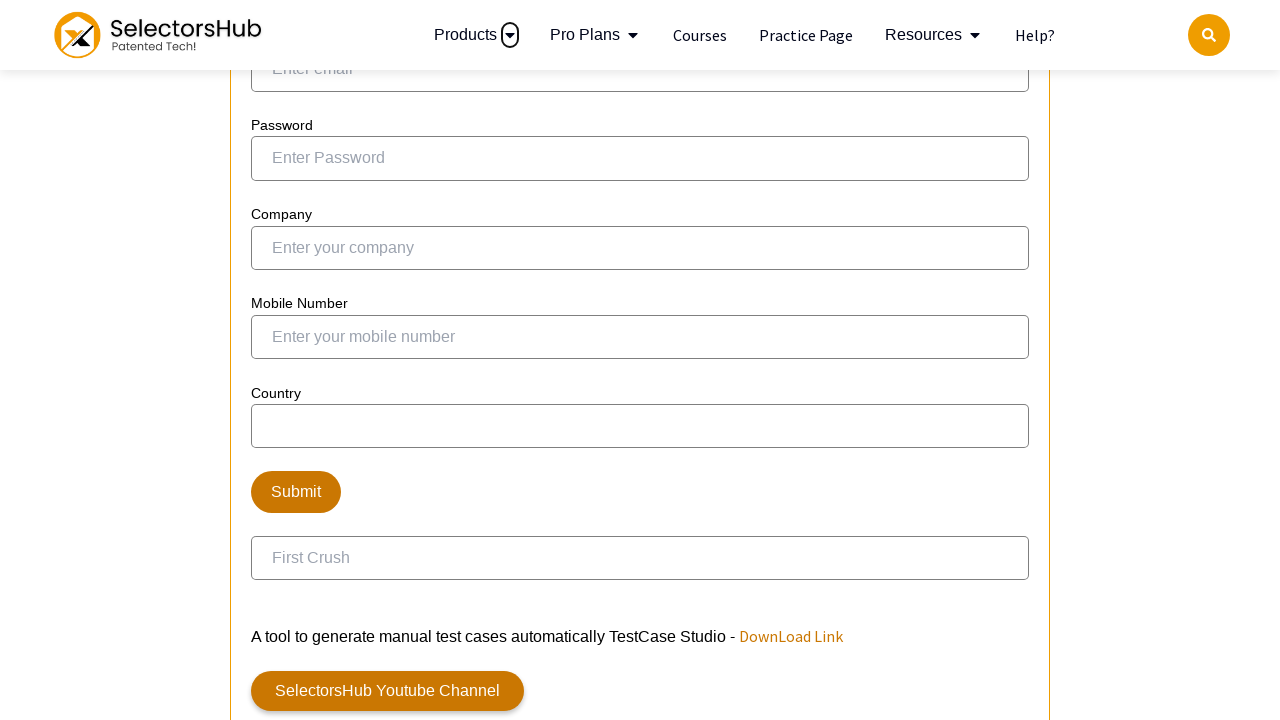

Retrieved page title using JavaScript
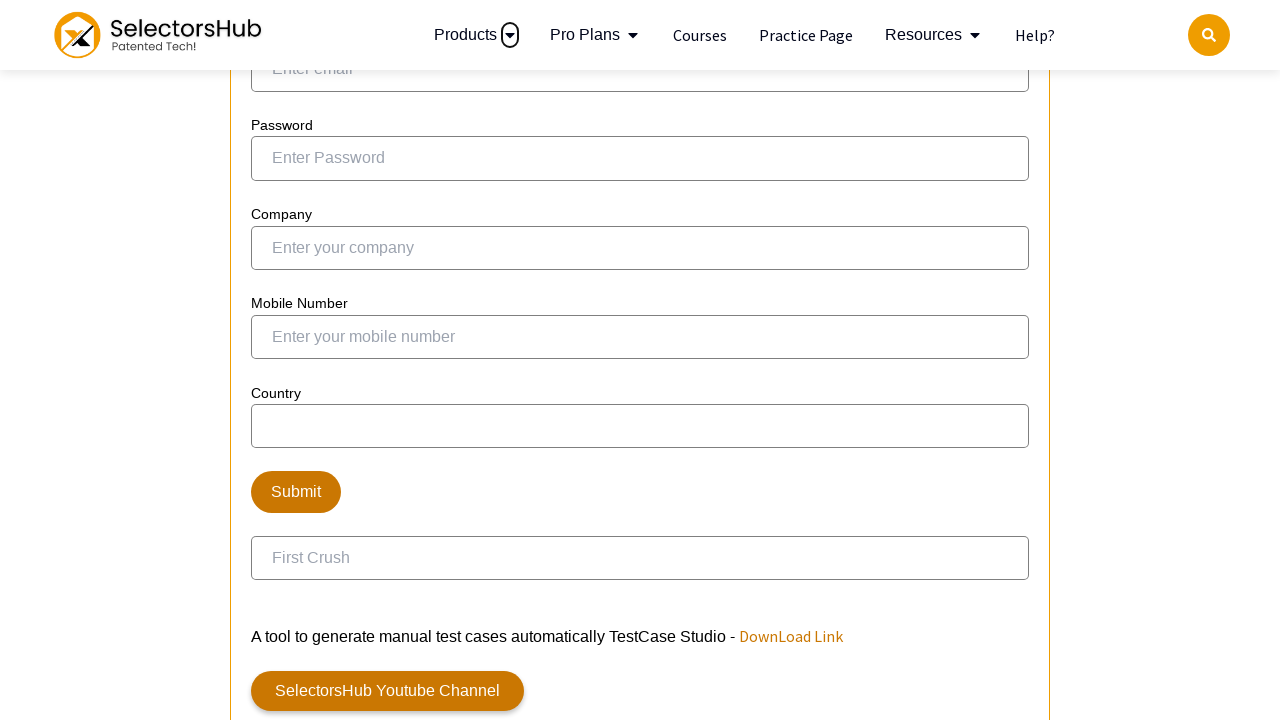

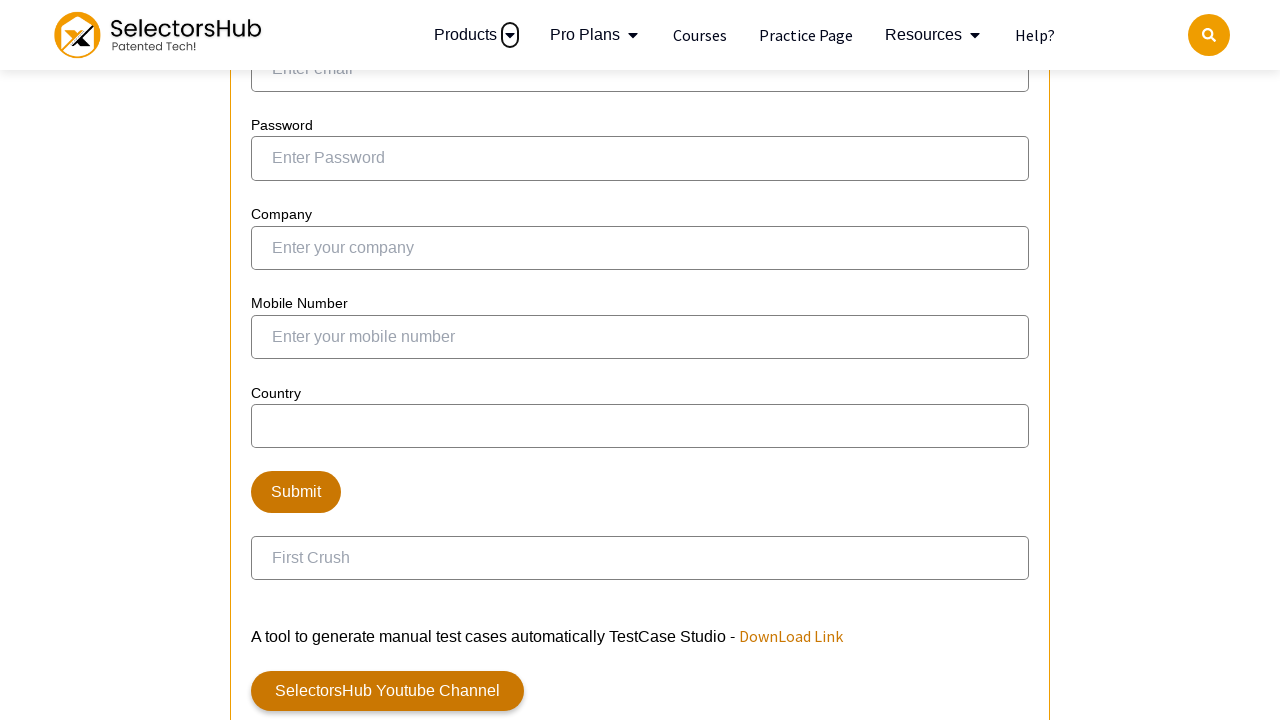